Tests JavaScript prompt alert functionality by clicking a prompt alert button, entering text into the prompt dialog, and accepting it.

Starting URL: https://testautomationpractice.blogspot.com/

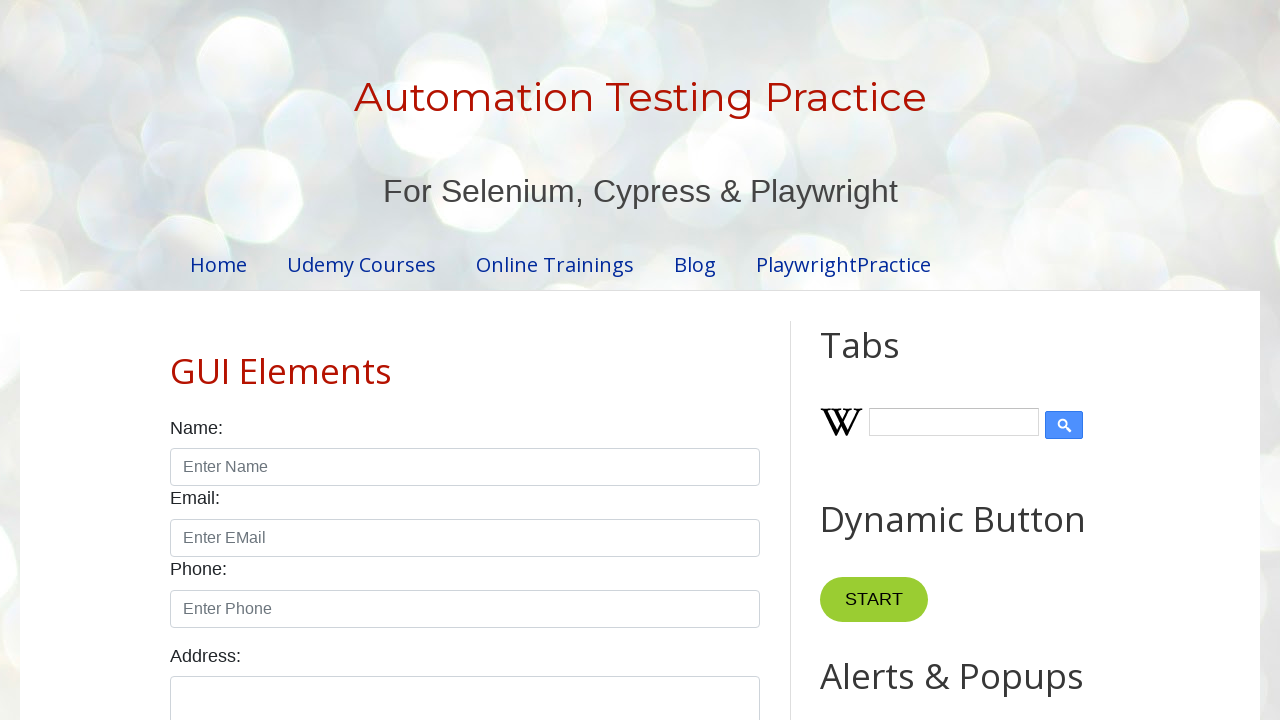

Located Prompt Alert button
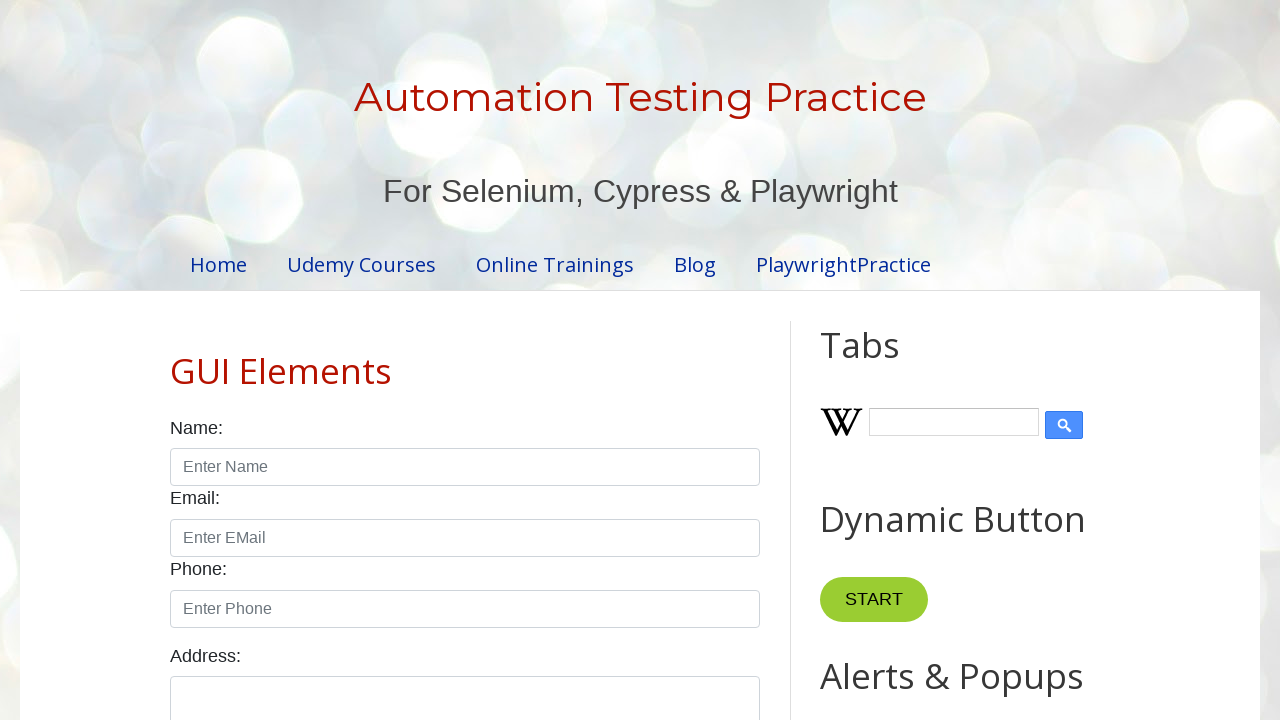

Scrolled Prompt Alert button into view
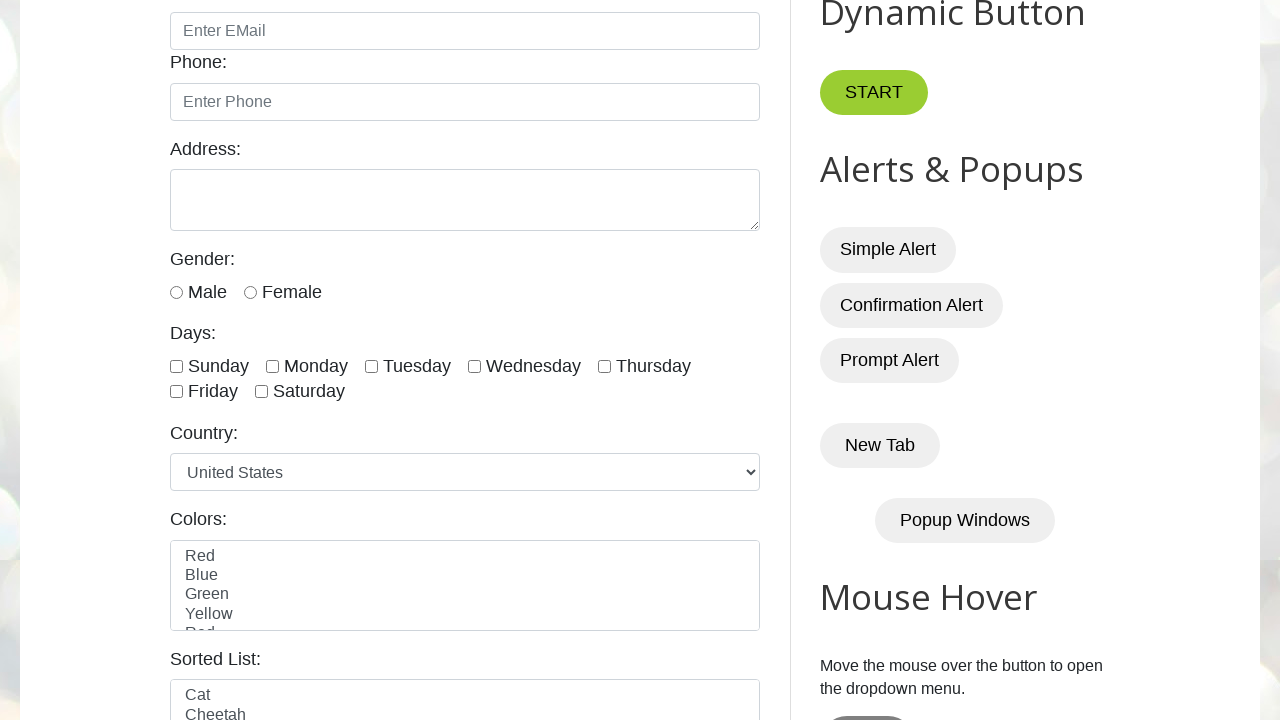

Clicked Prompt Alert button at (890, 360) on xpath=//button[text()='Prompt Alert']
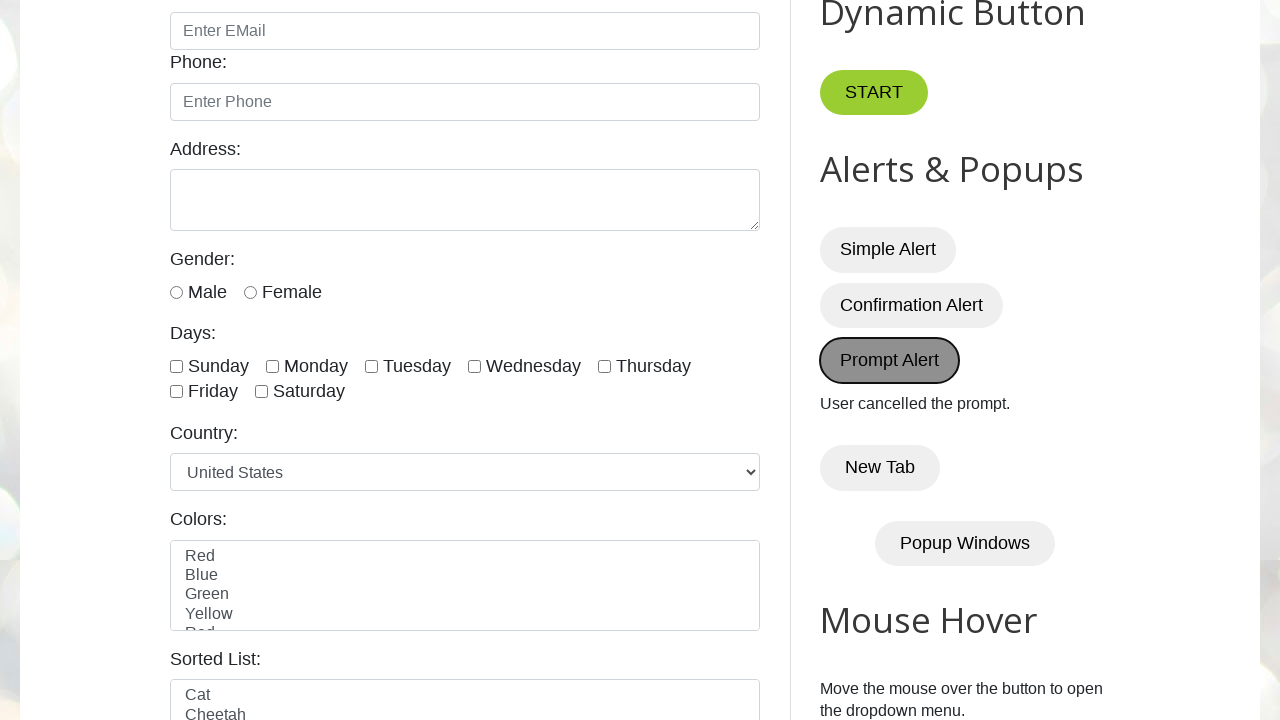

Set up dialog handler to accept prompts with text 'Don'
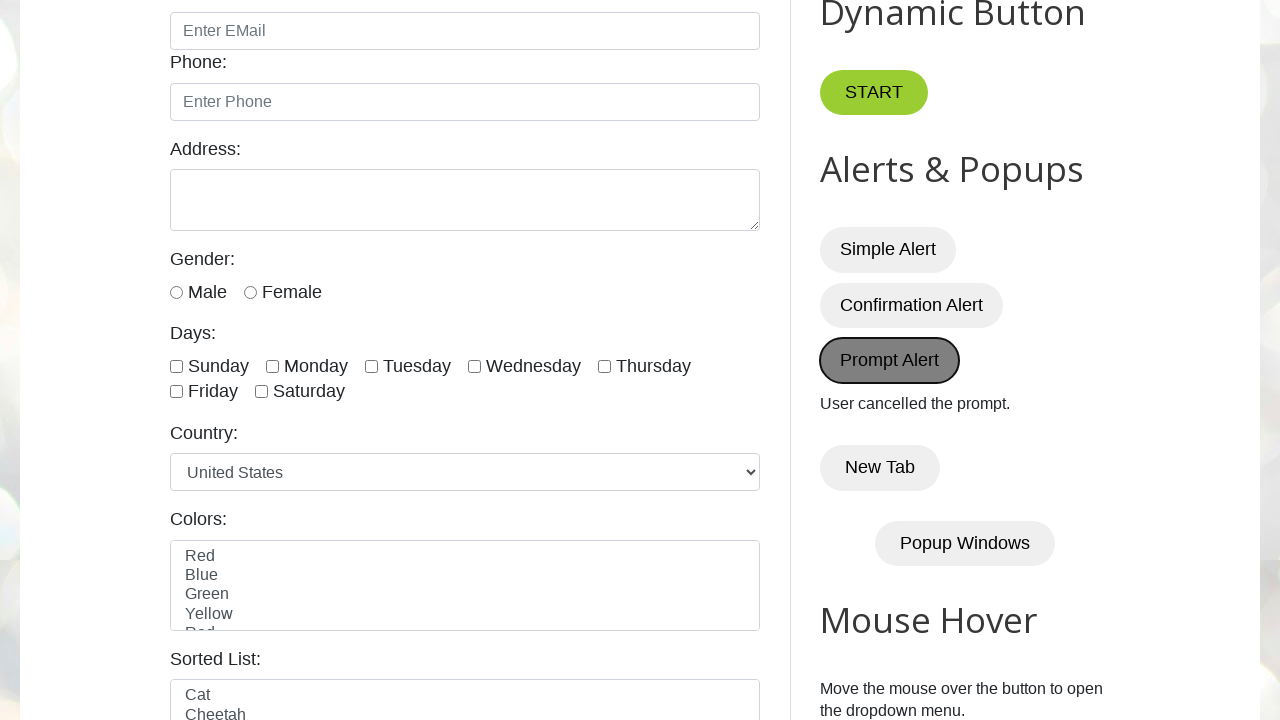

Clicked Prompt Alert button again to trigger dialog with handler at (890, 360) on xpath=//button[text()='Prompt Alert']
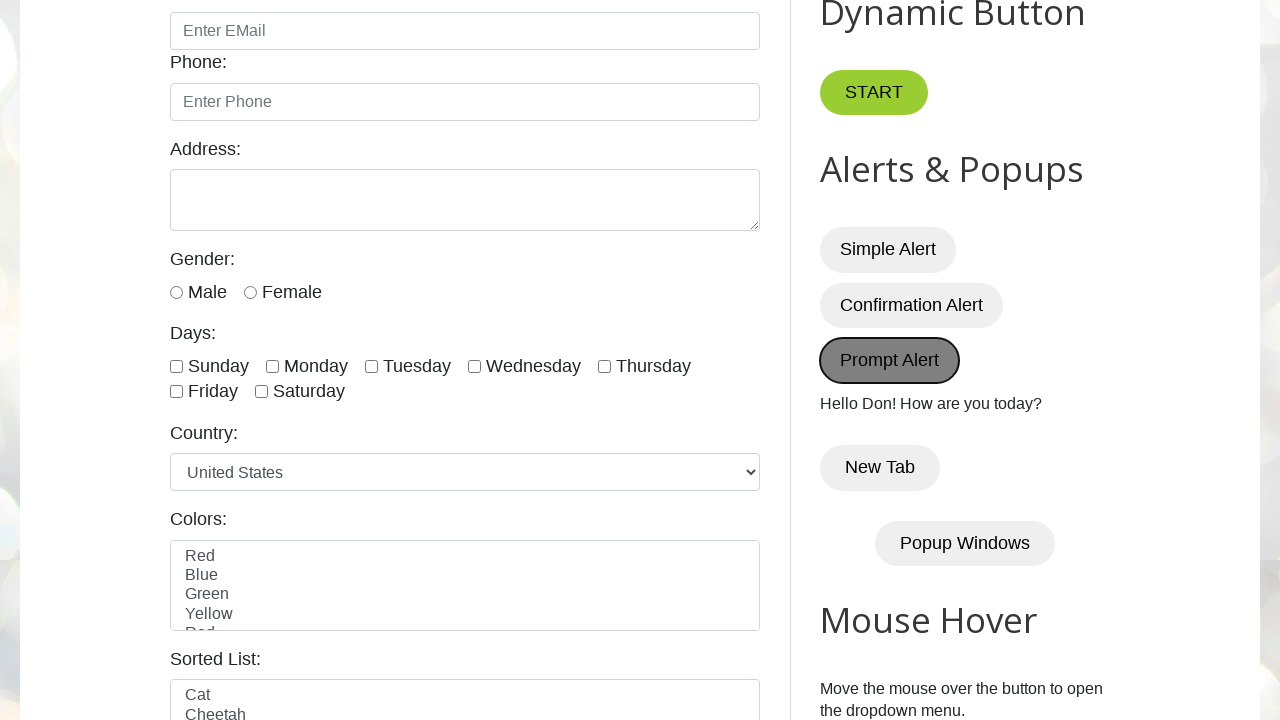

Waited 500ms for dialog interaction to complete
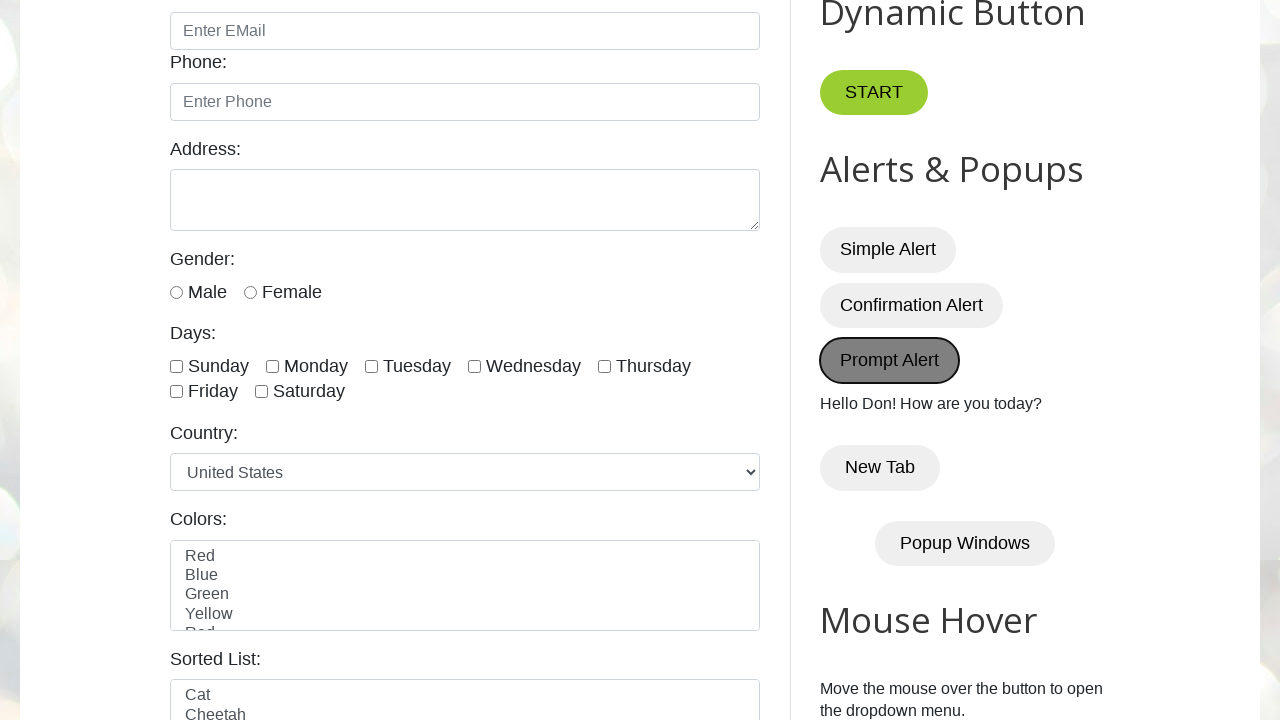

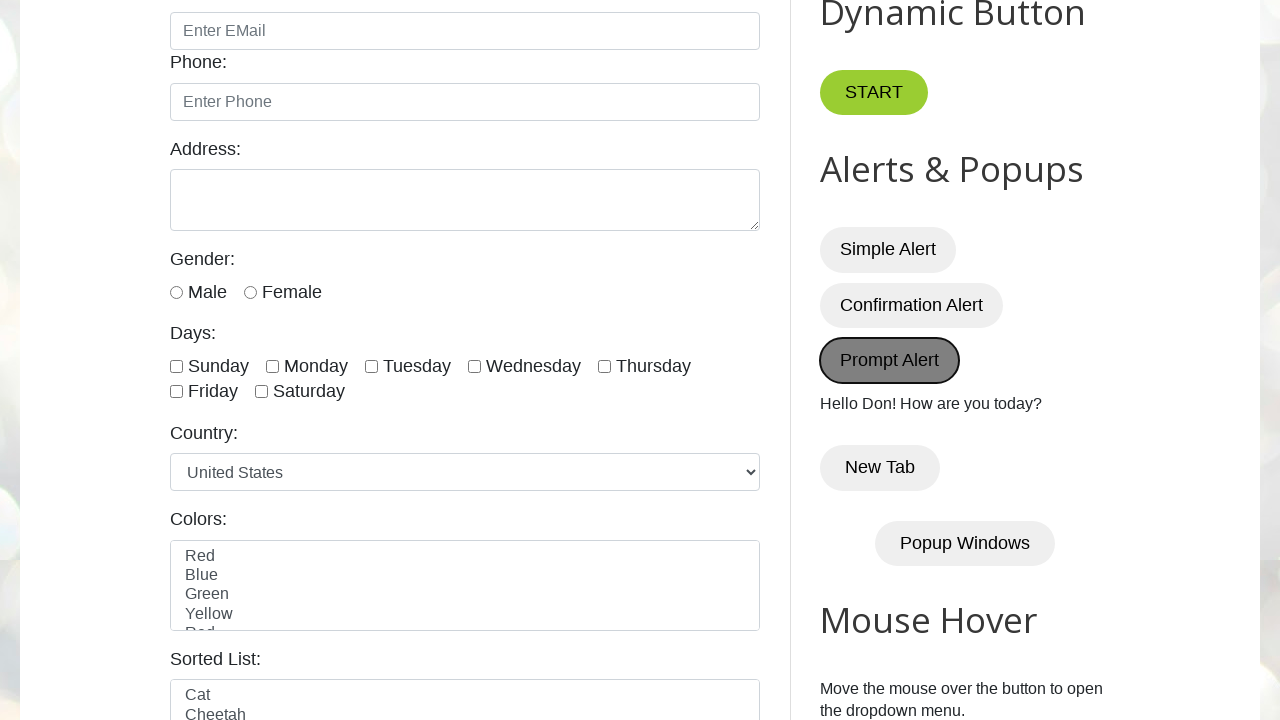